Tests dynamic control functionality by verifying a textbox is initially disabled, clicking Enable button, and confirming the textbox becomes enabled using implicit wait

Starting URL: https://the-internet.herokuapp.com/dynamic_controls

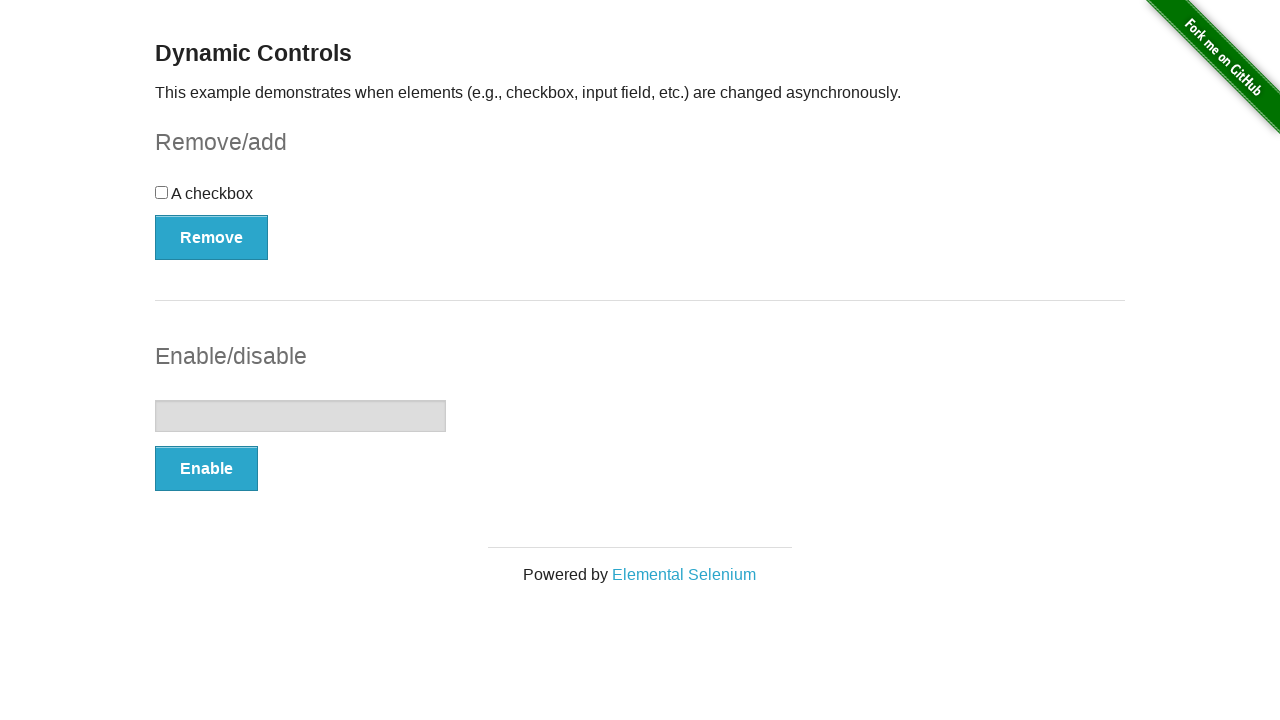

Navigated to dynamic controls page
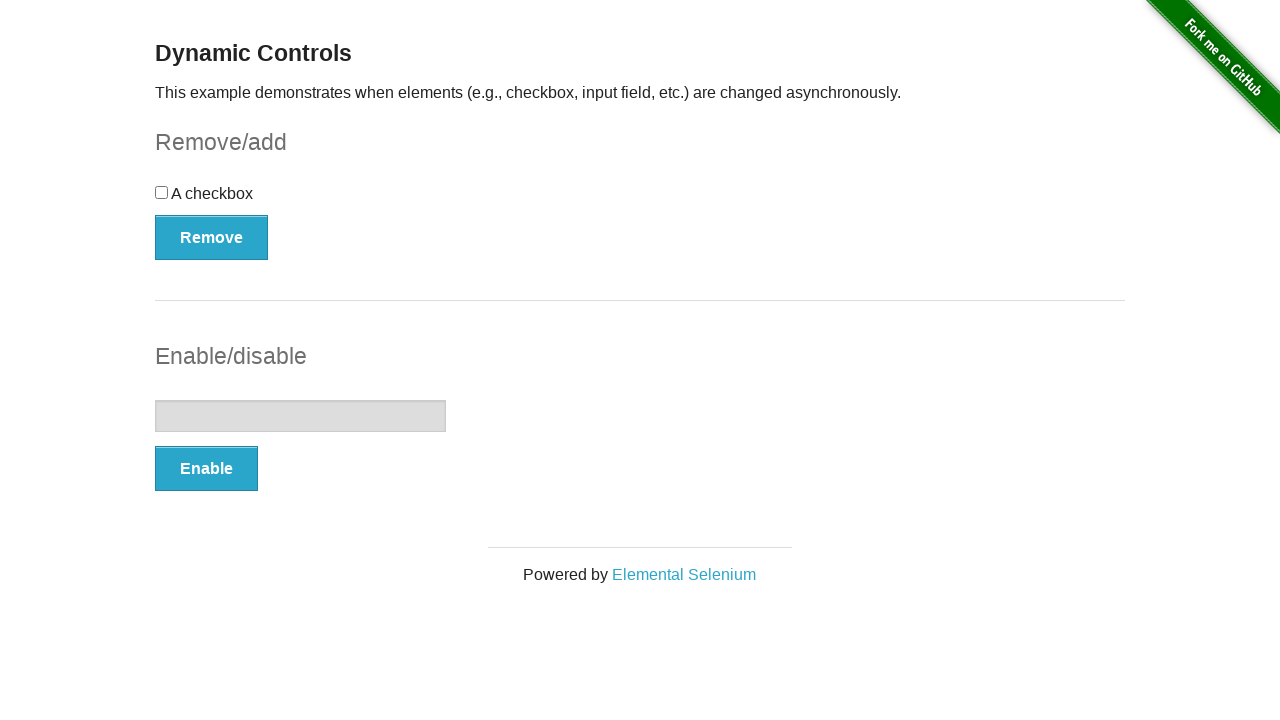

Located textbox element
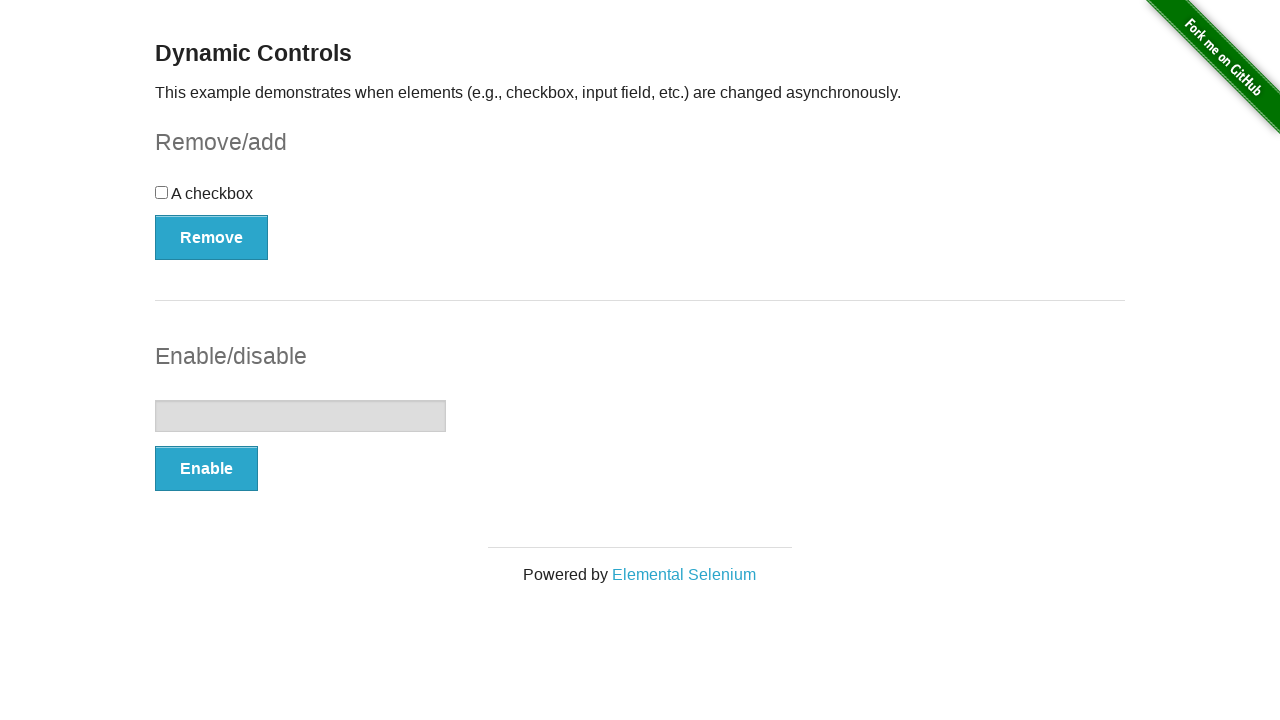

Verified textbox is initially disabled
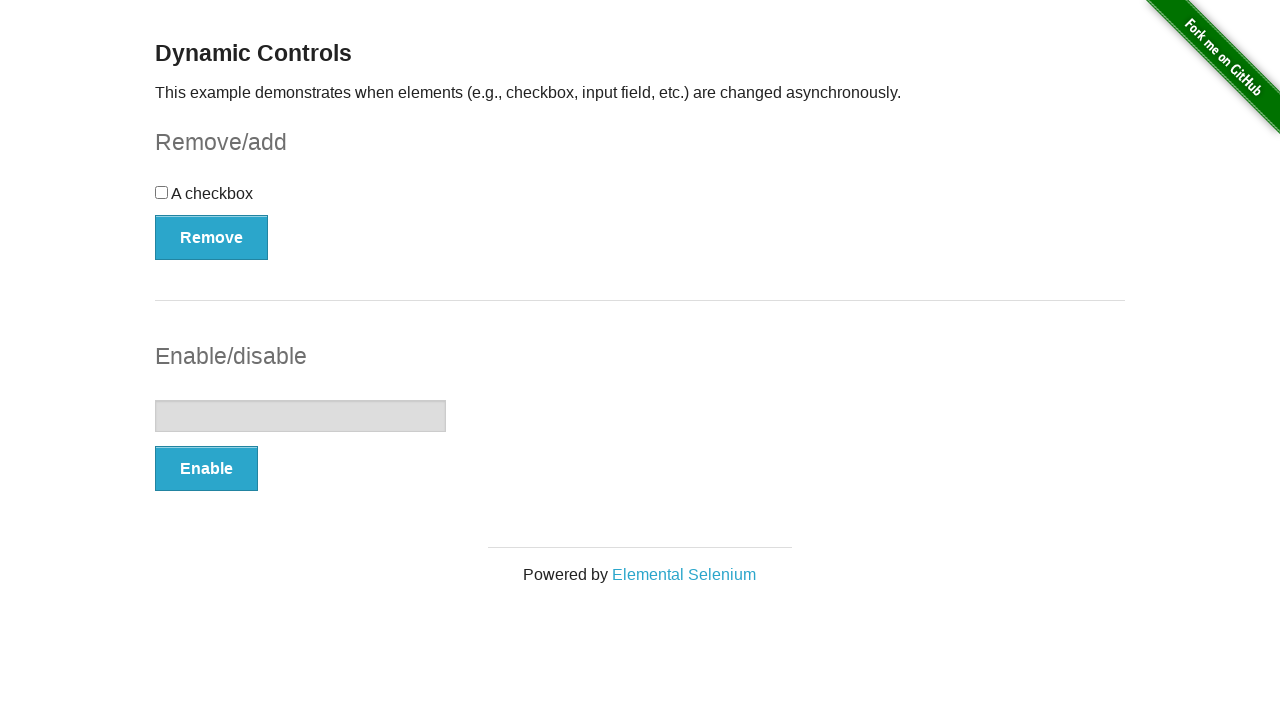

Clicked Enable button at (206, 469) on xpath=//*[text()='Enable']
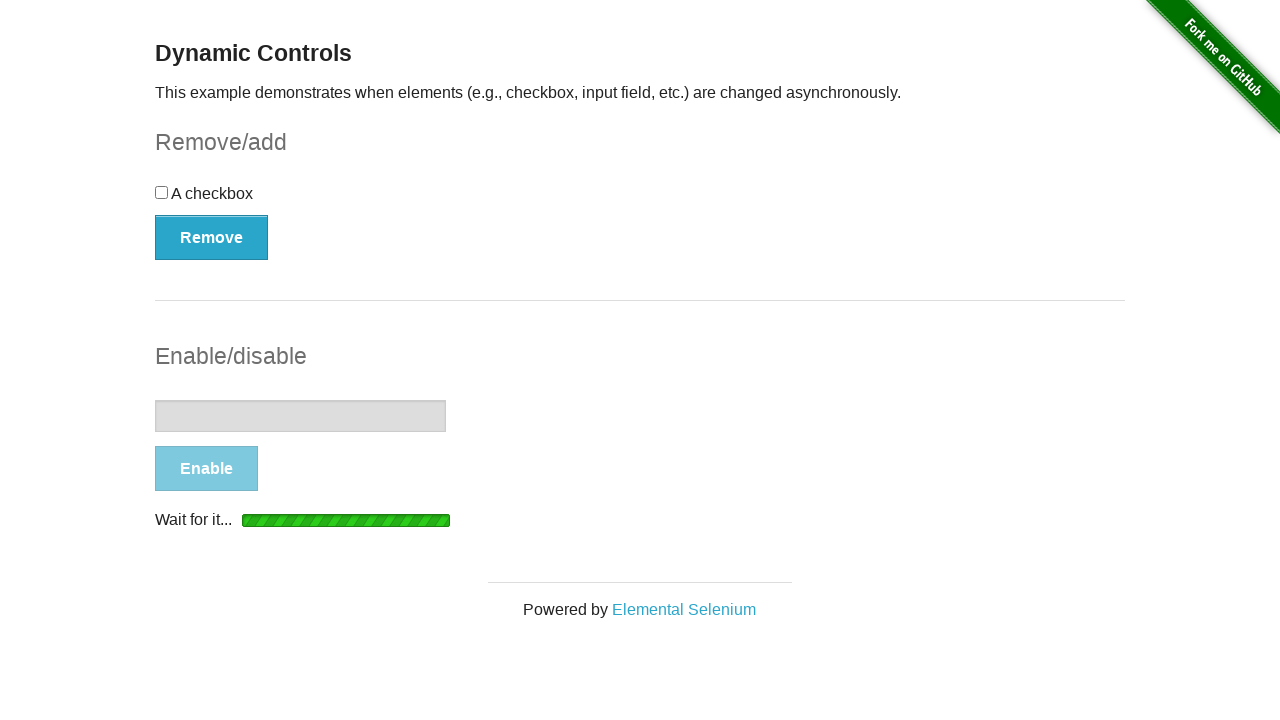

Waited 3 seconds for textbox to become enabled
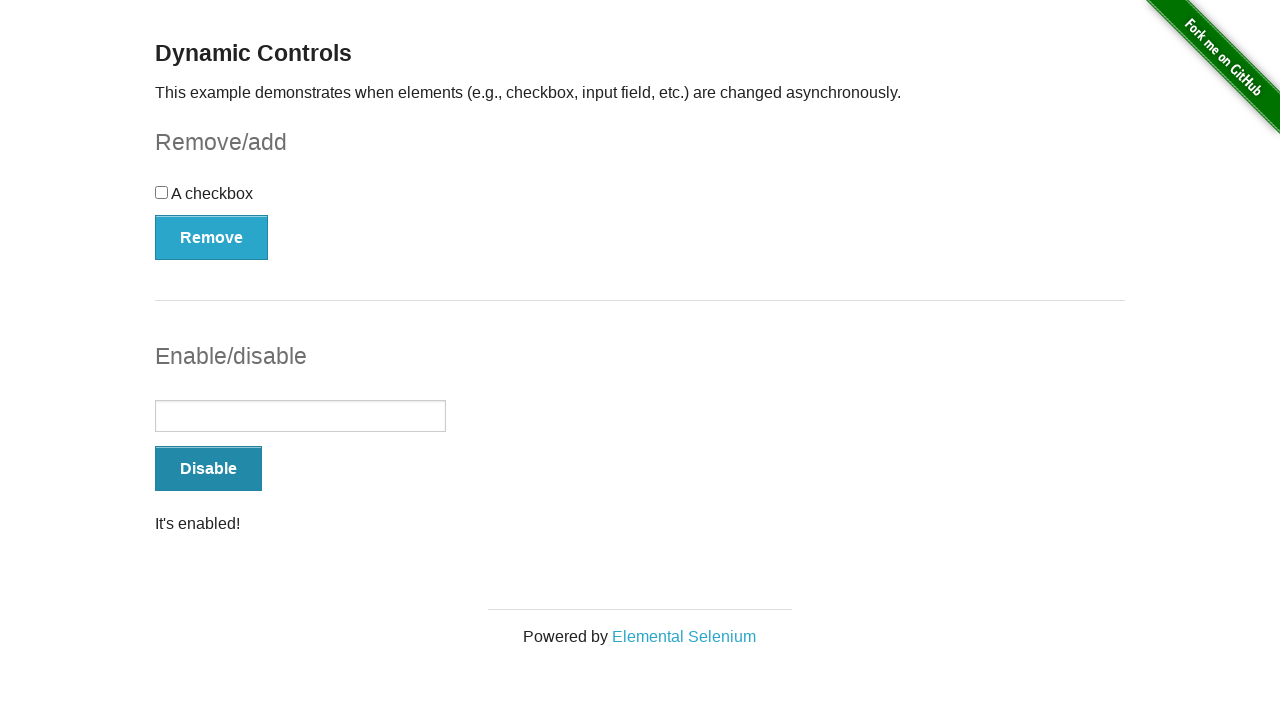

Verified textbox is now enabled
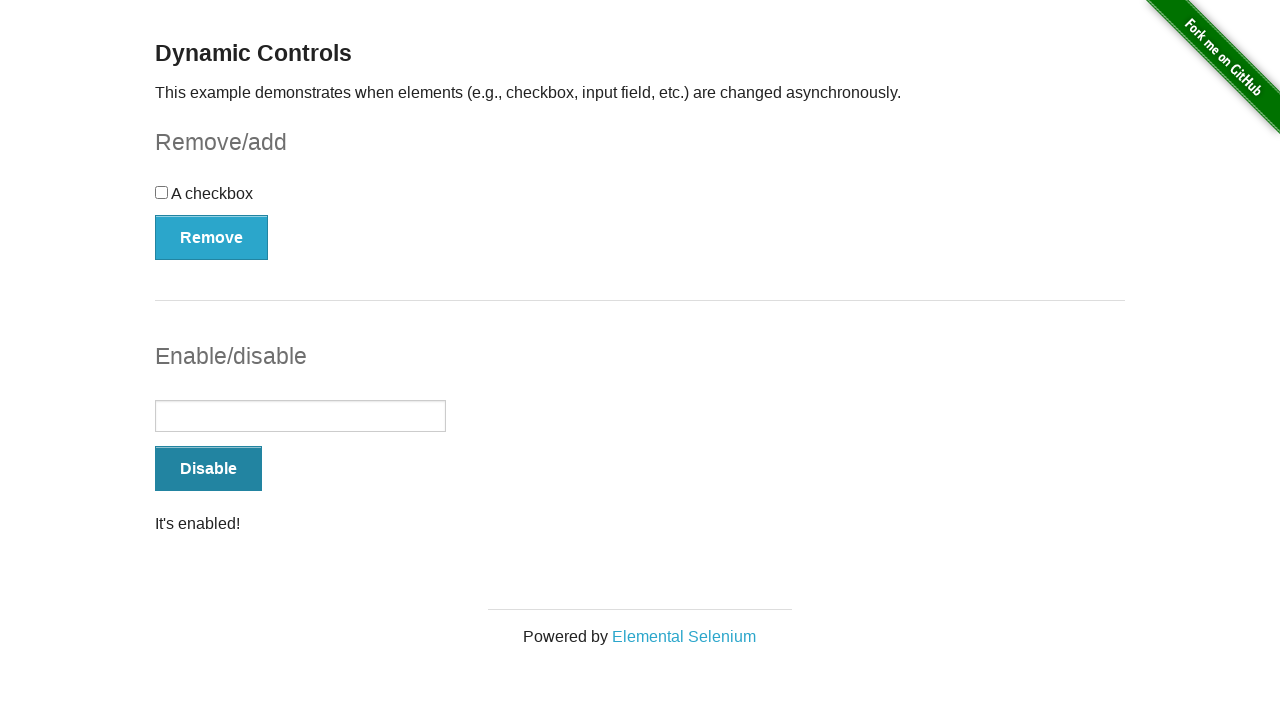

Located success message element
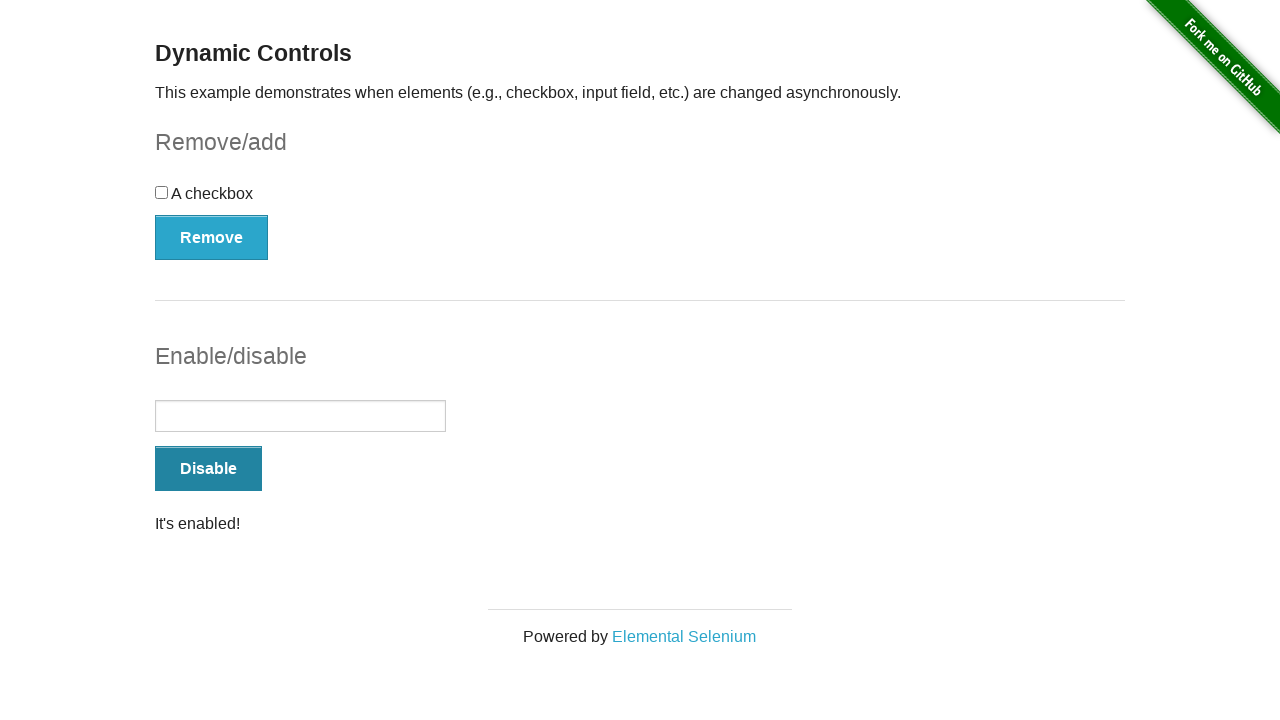

Verified success message displays 'It's enabled!'
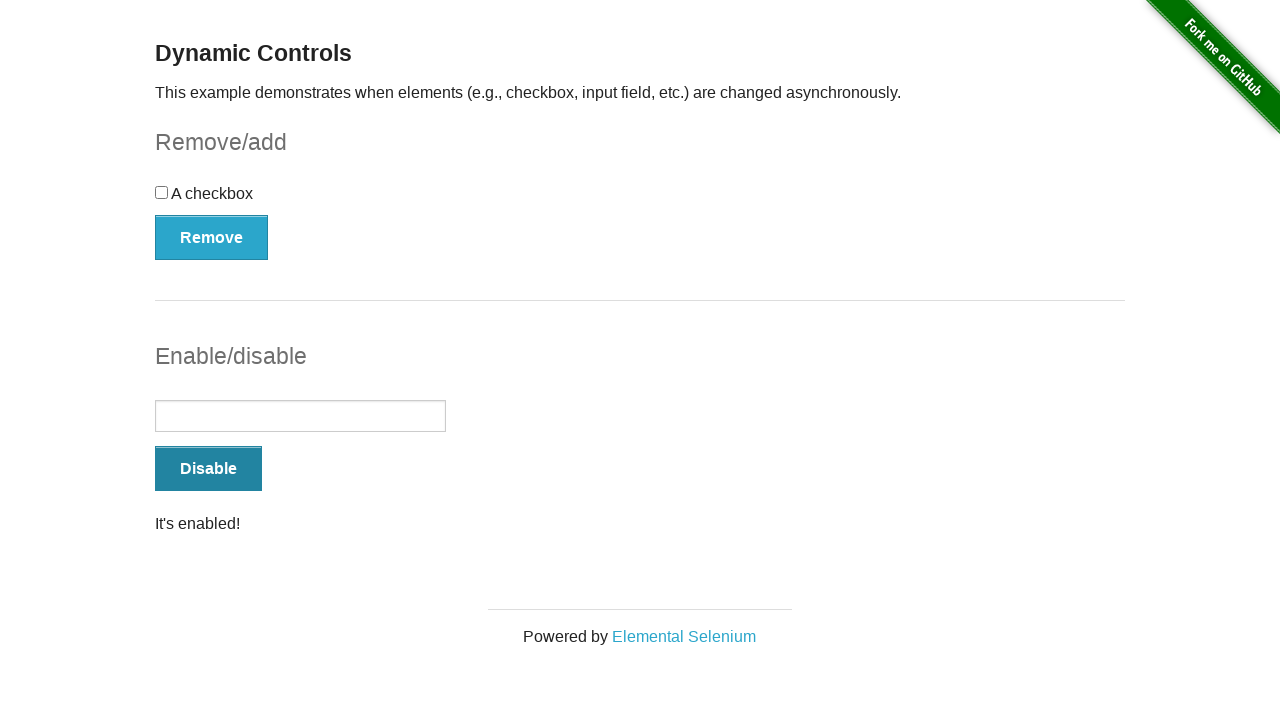

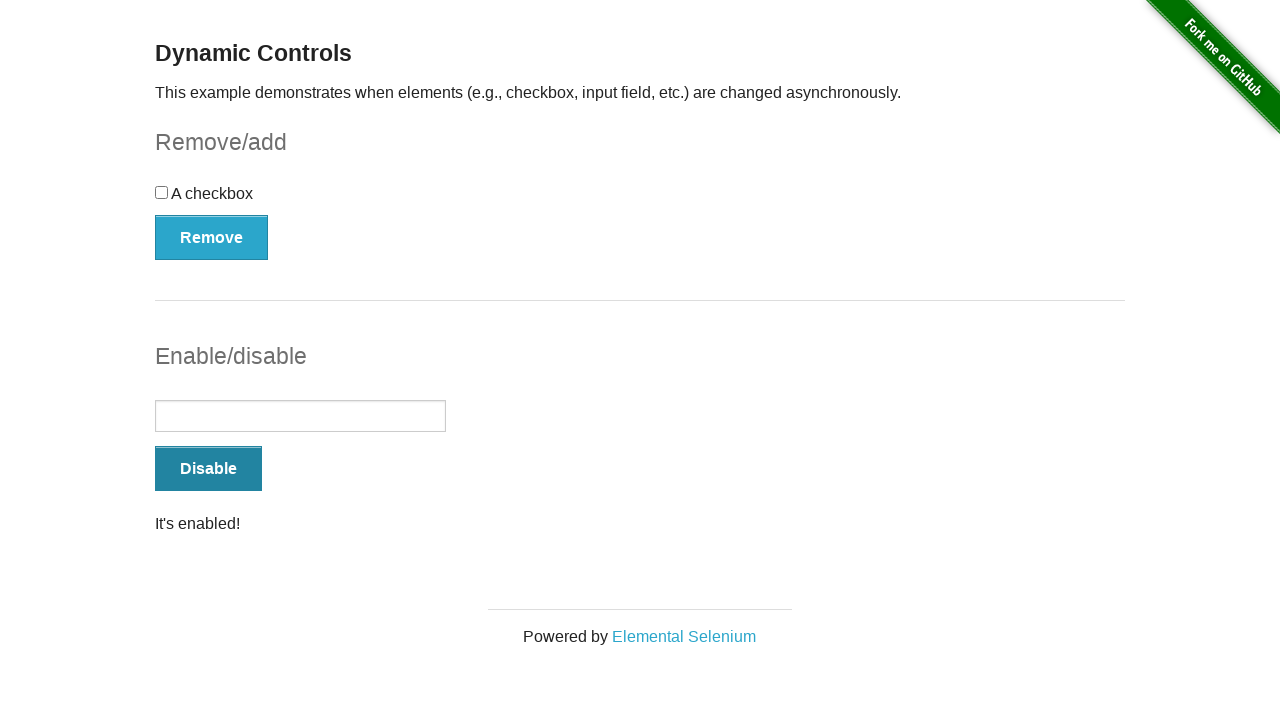